Tests that Clear completed button is hidden when no items are completed

Starting URL: https://demo.playwright.dev/todomvc

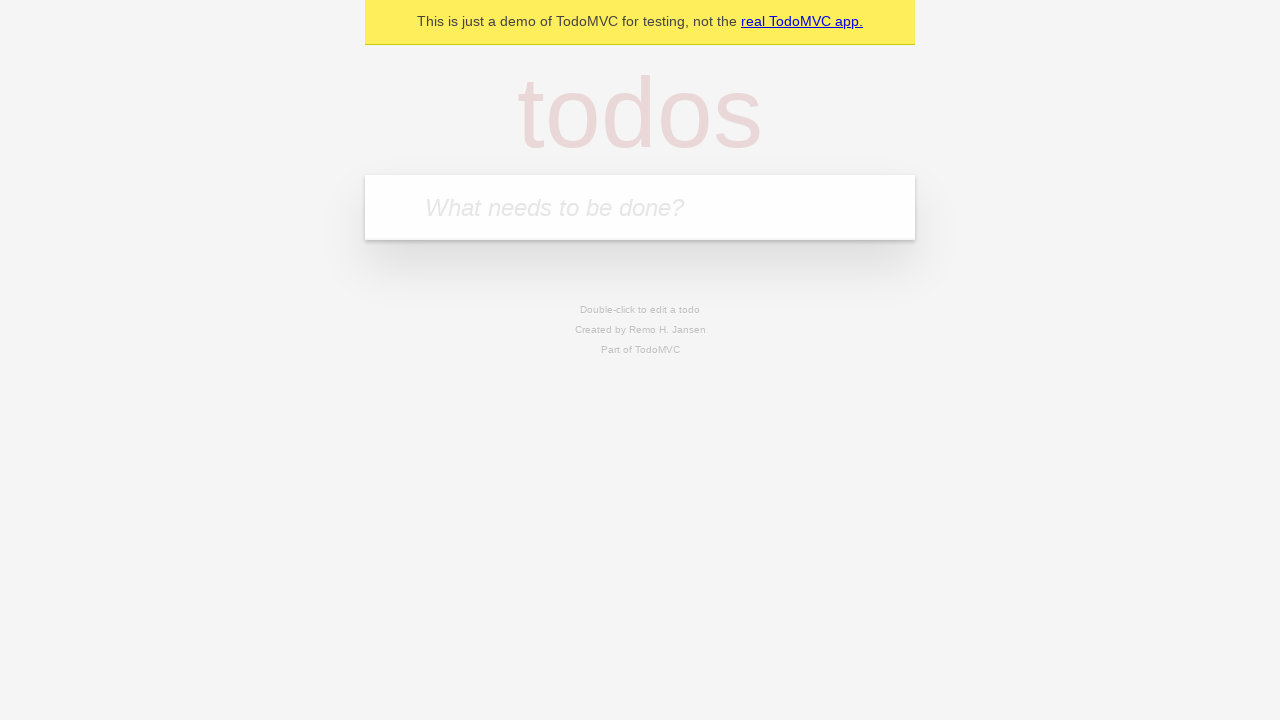

Filled todo input with 'buy some cheese' on internal:attr=[placeholder="What needs to be done?"i]
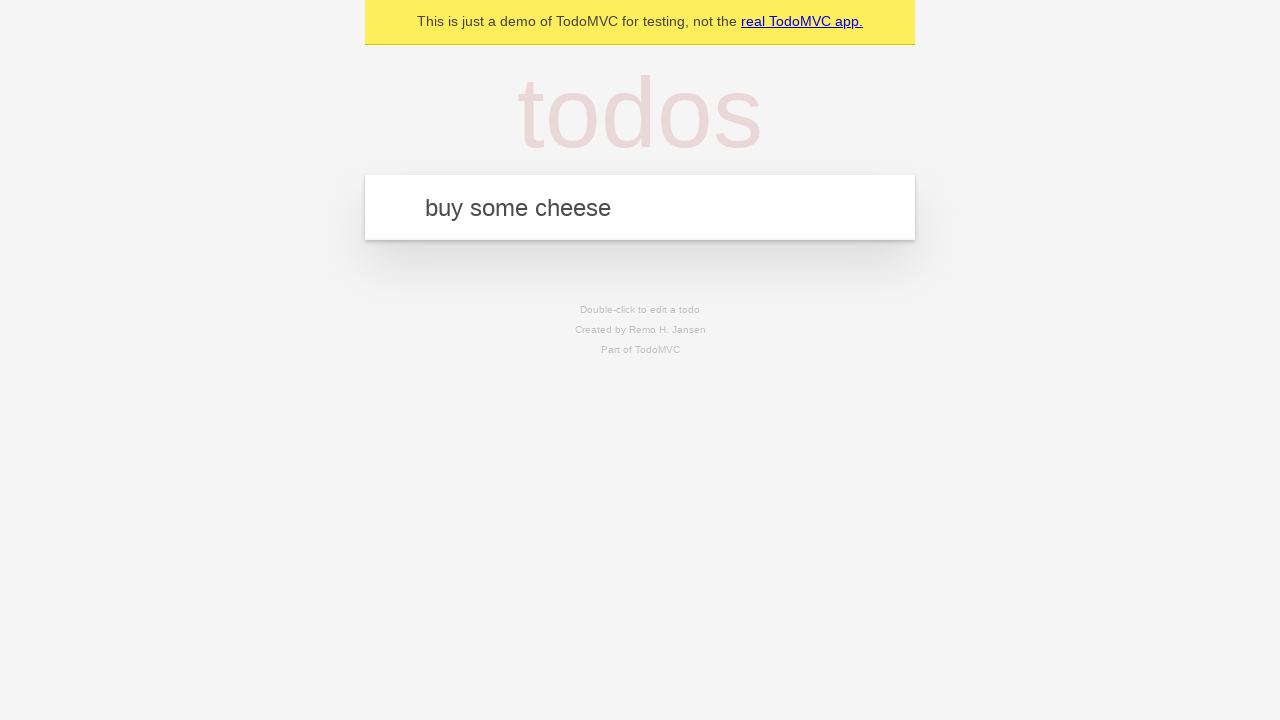

Pressed Enter to add 'buy some cheese' to todo list on internal:attr=[placeholder="What needs to be done?"i]
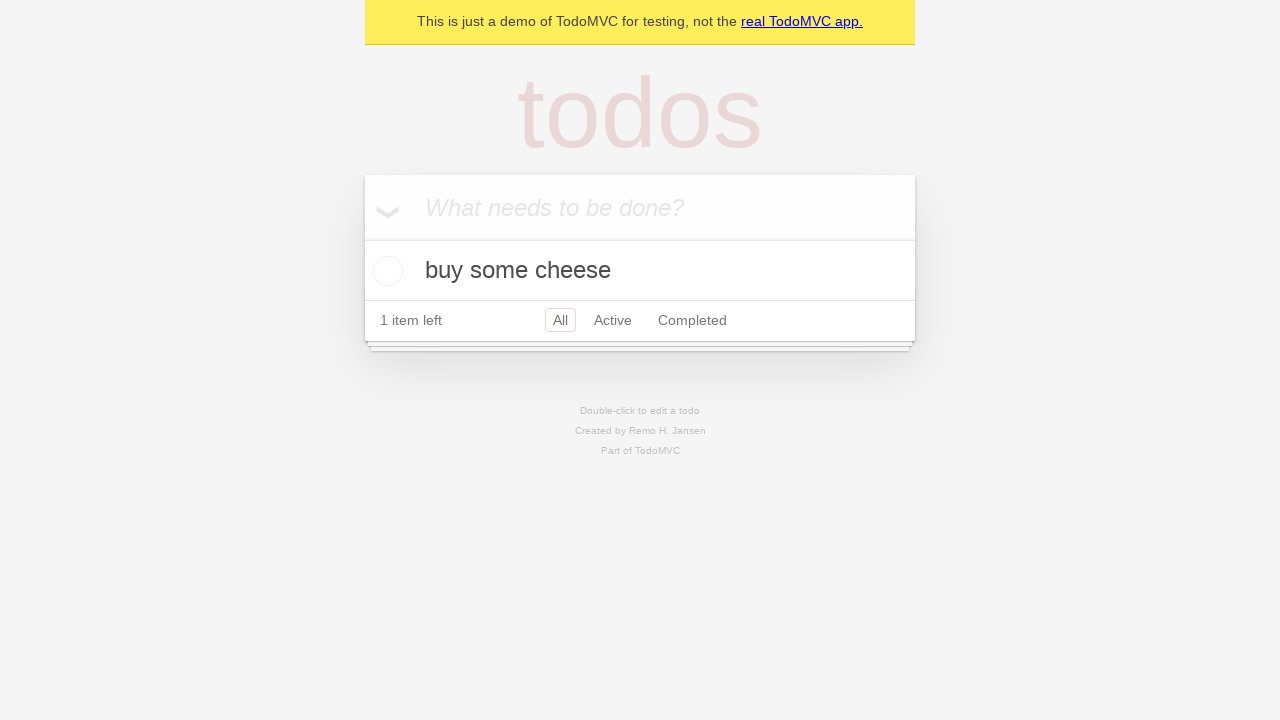

Filled todo input with 'feed the cat' on internal:attr=[placeholder="What needs to be done?"i]
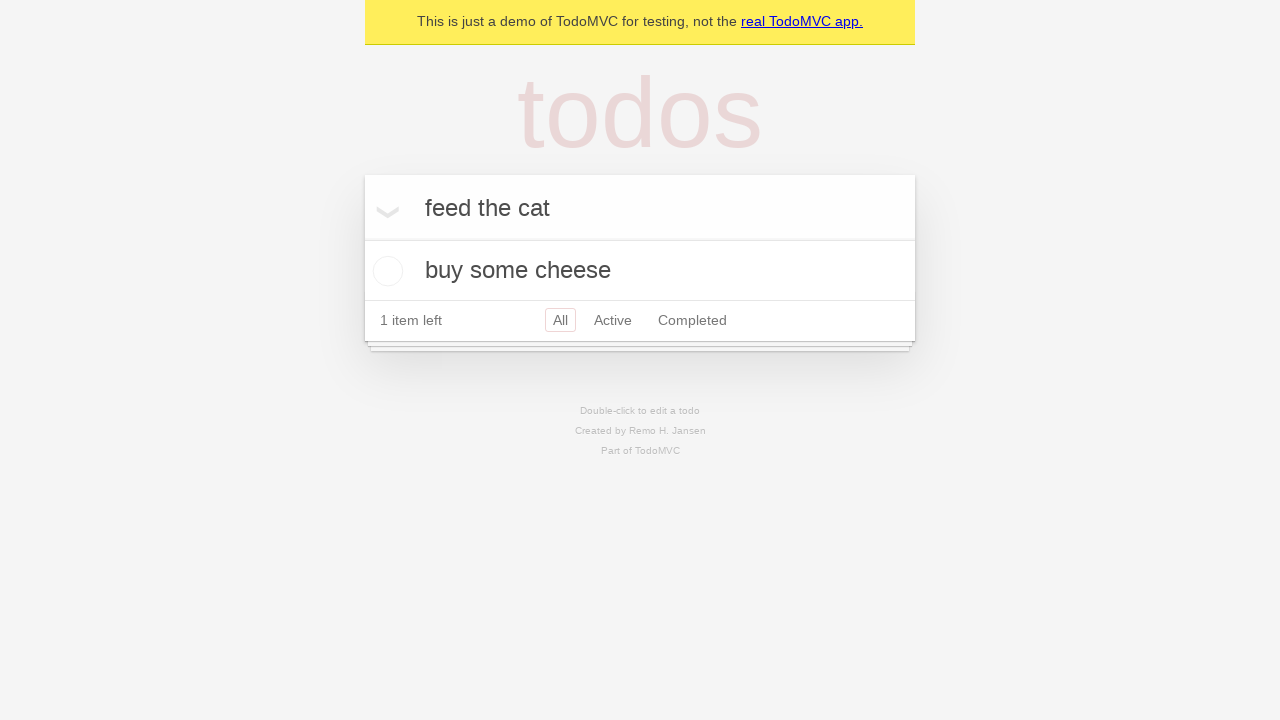

Pressed Enter to add 'feed the cat' to todo list on internal:attr=[placeholder="What needs to be done?"i]
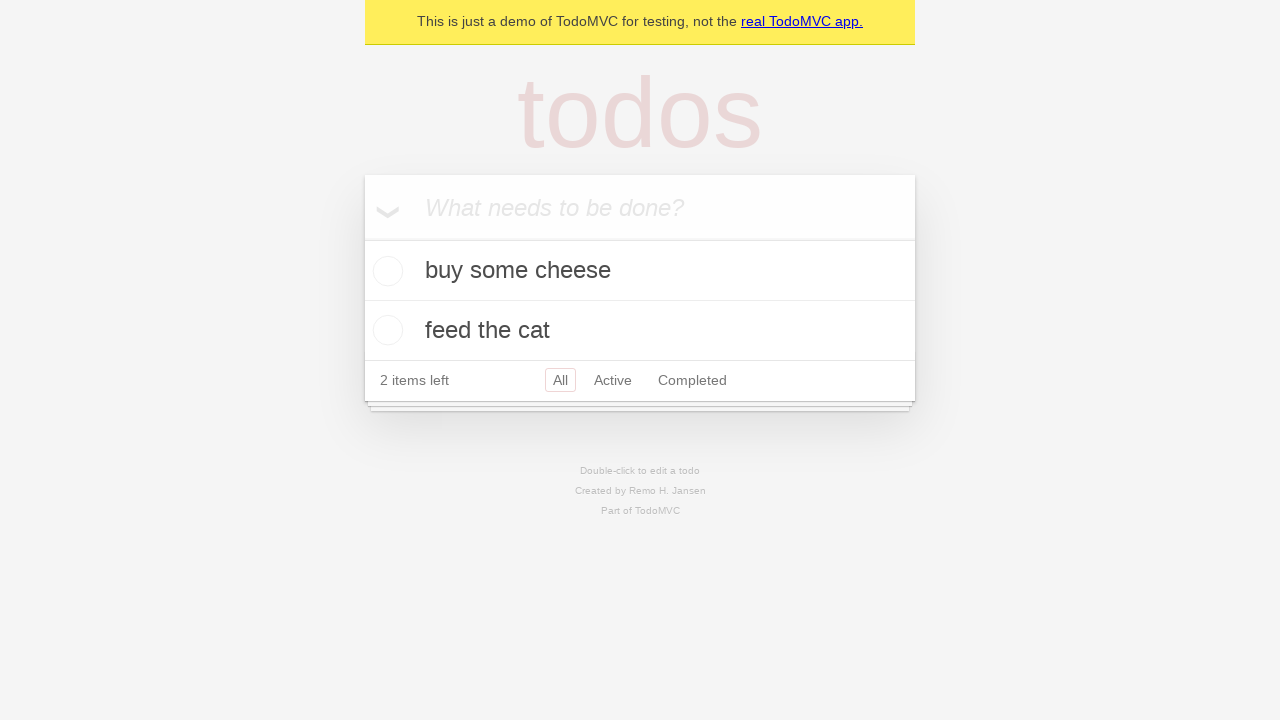

Filled todo input with 'book a doctors appointment' on internal:attr=[placeholder="What needs to be done?"i]
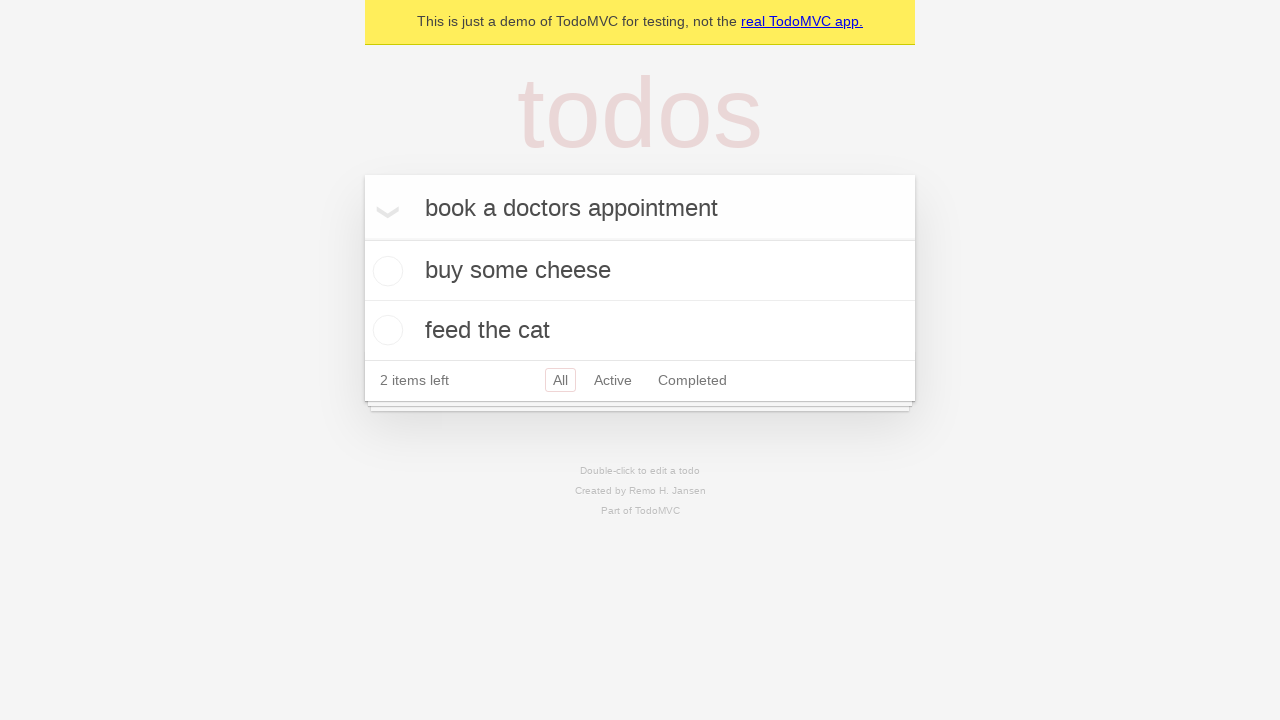

Pressed Enter to add 'book a doctors appointment' to todo list on internal:attr=[placeholder="What needs to be done?"i]
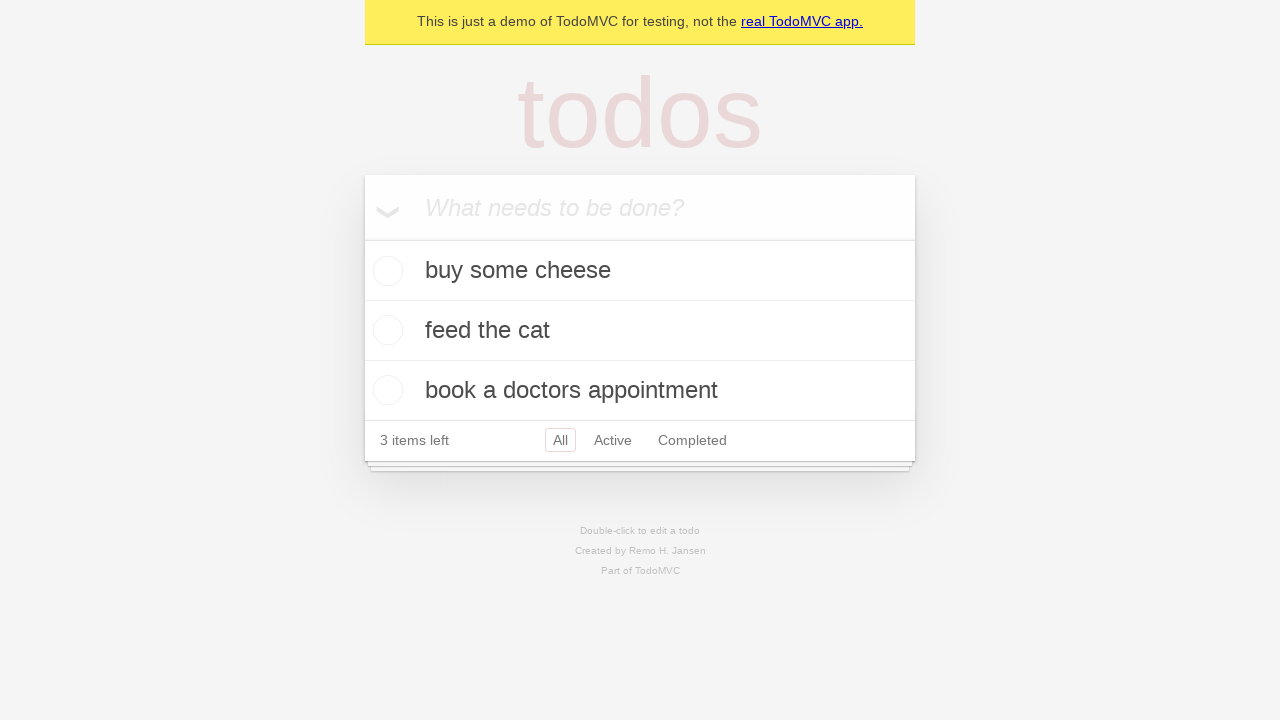

Checked the first todo item as completed at (385, 271) on .todo-list li .toggle >> nth=0
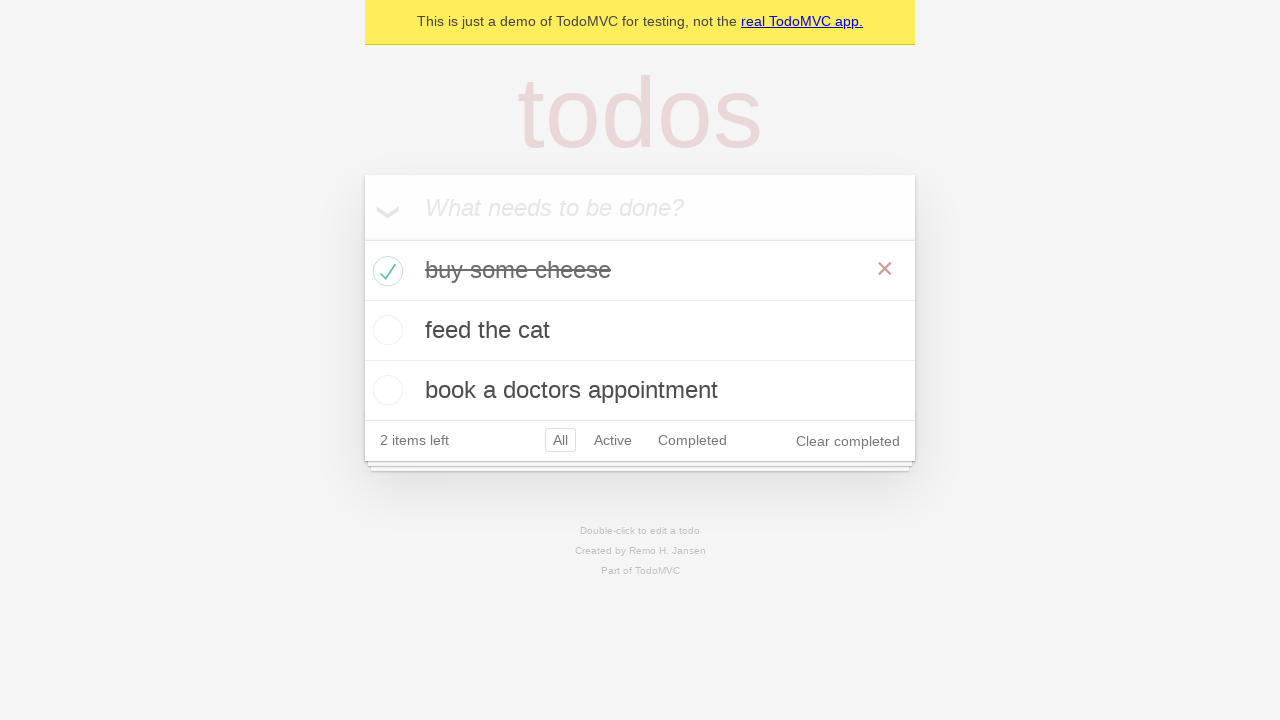

Clicked 'Clear completed' button to remove completed items at (848, 441) on internal:role=button[name="Clear completed"i]
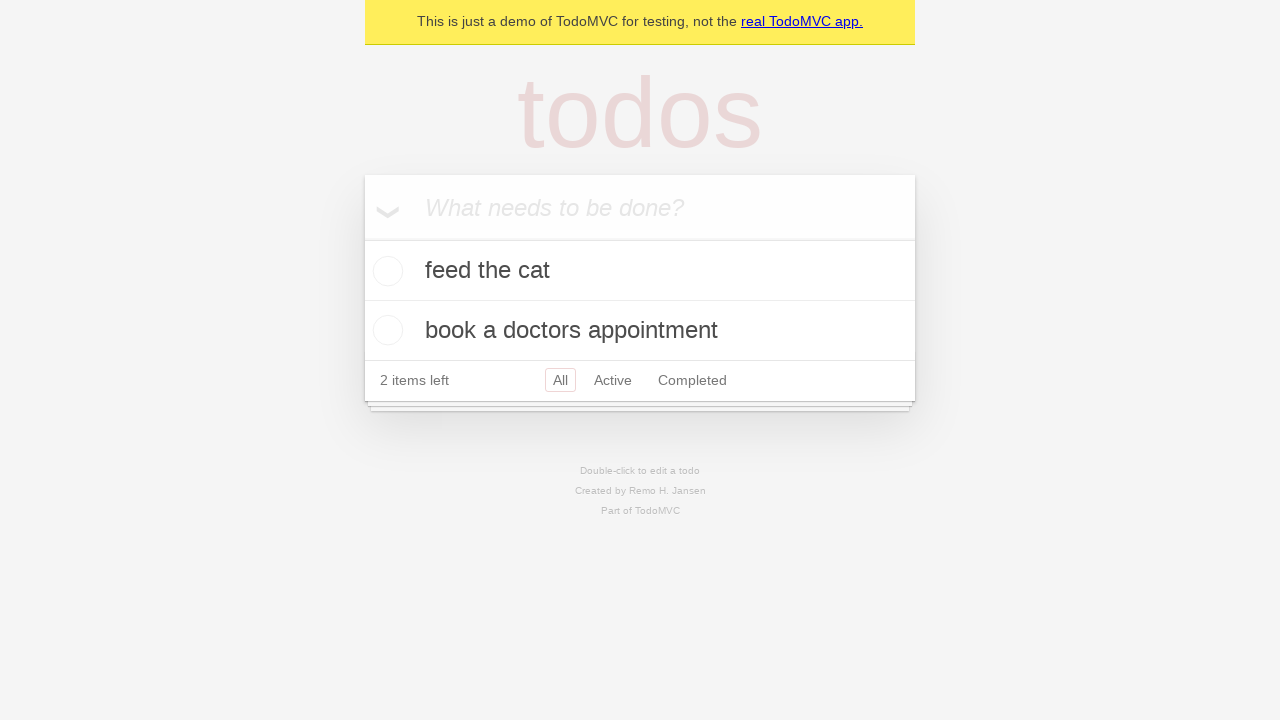

Verified 'Clear completed' button is hidden when no items are completed
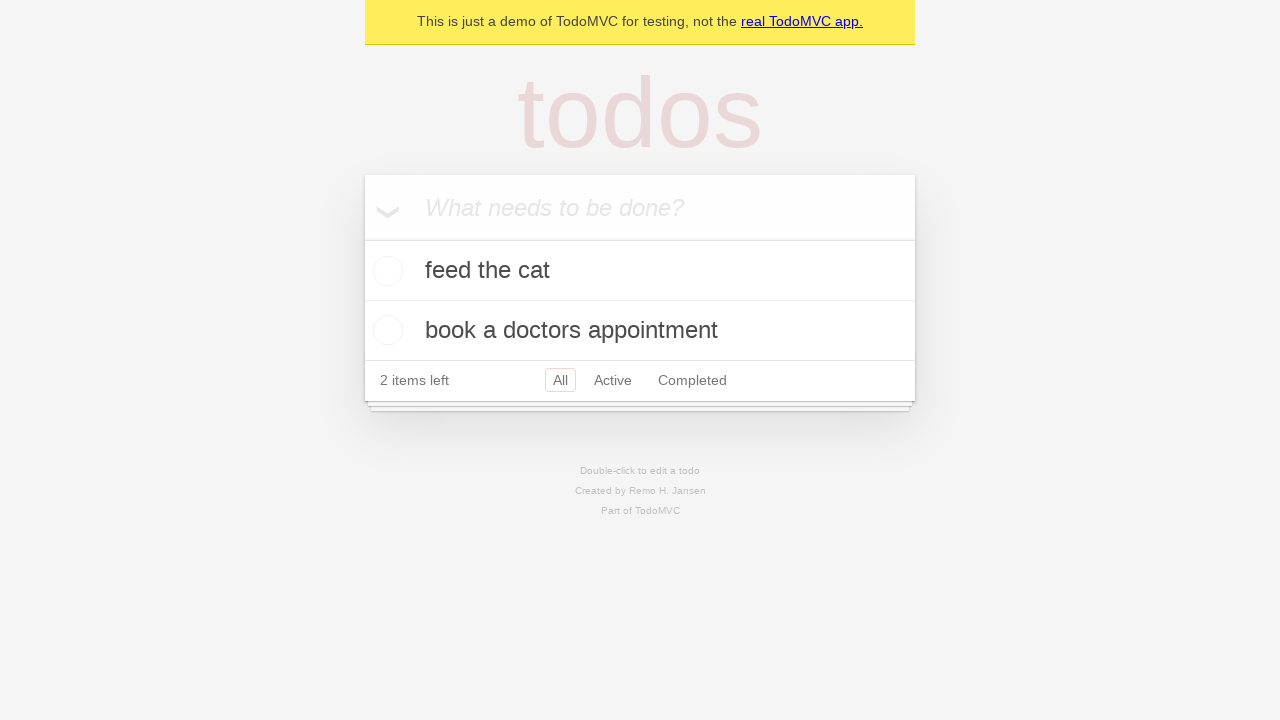

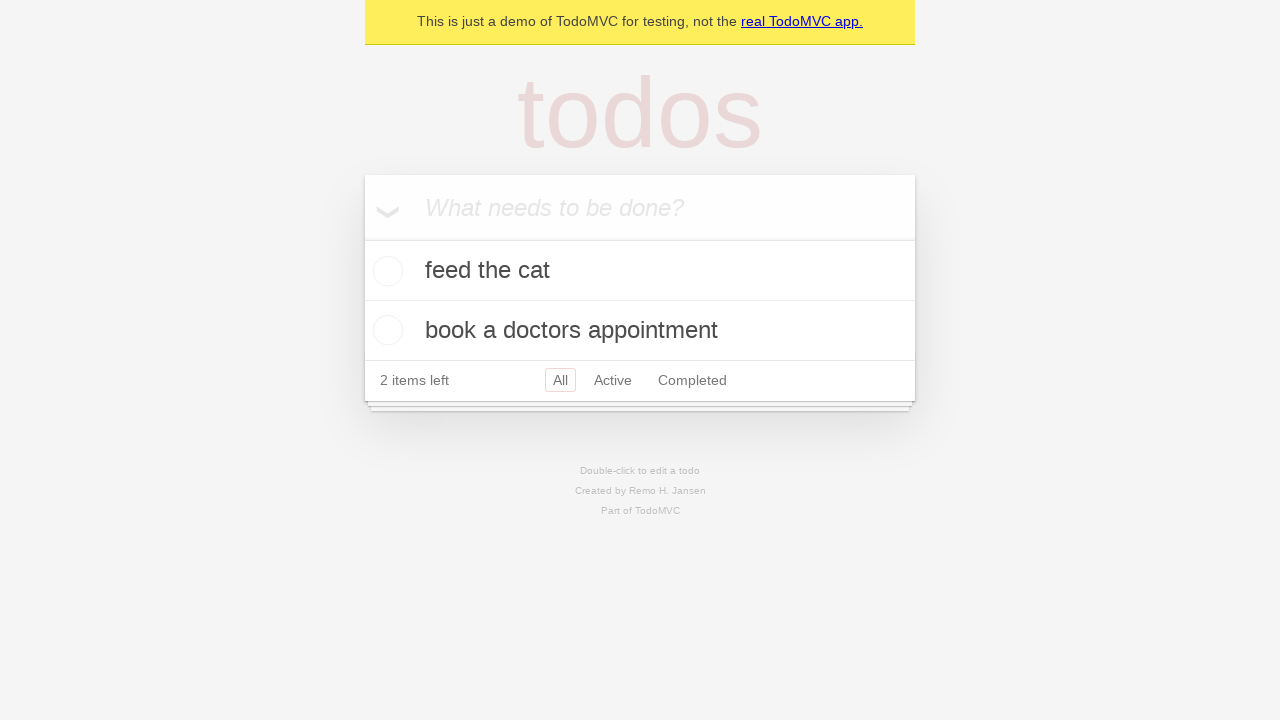